Tests that adding a book without an author is not allowed by verifying the save button is disabled when only title is filled.

Starting URL: https://tap-ht24-testverktyg.github.io/exam-template/

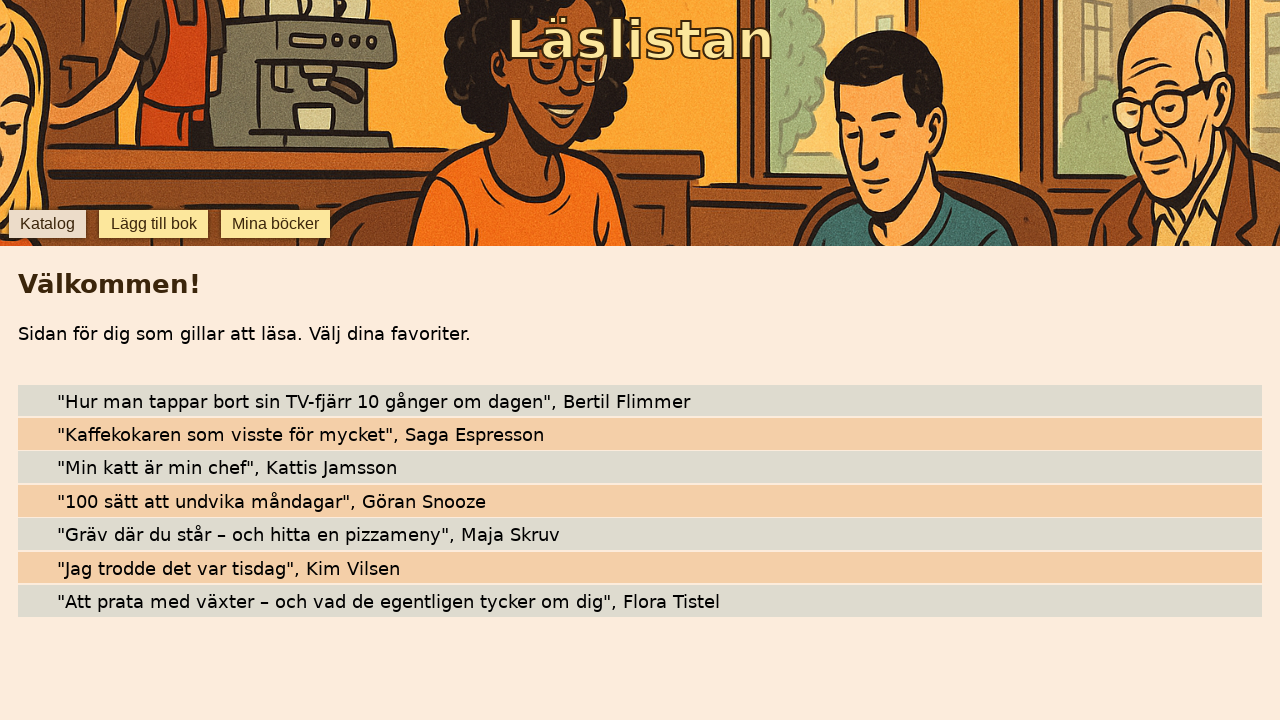

Clicked 'Lägg till bok' button to navigate to add book form at (154, 224) on internal:role=button[name="Lägg till bok"i]
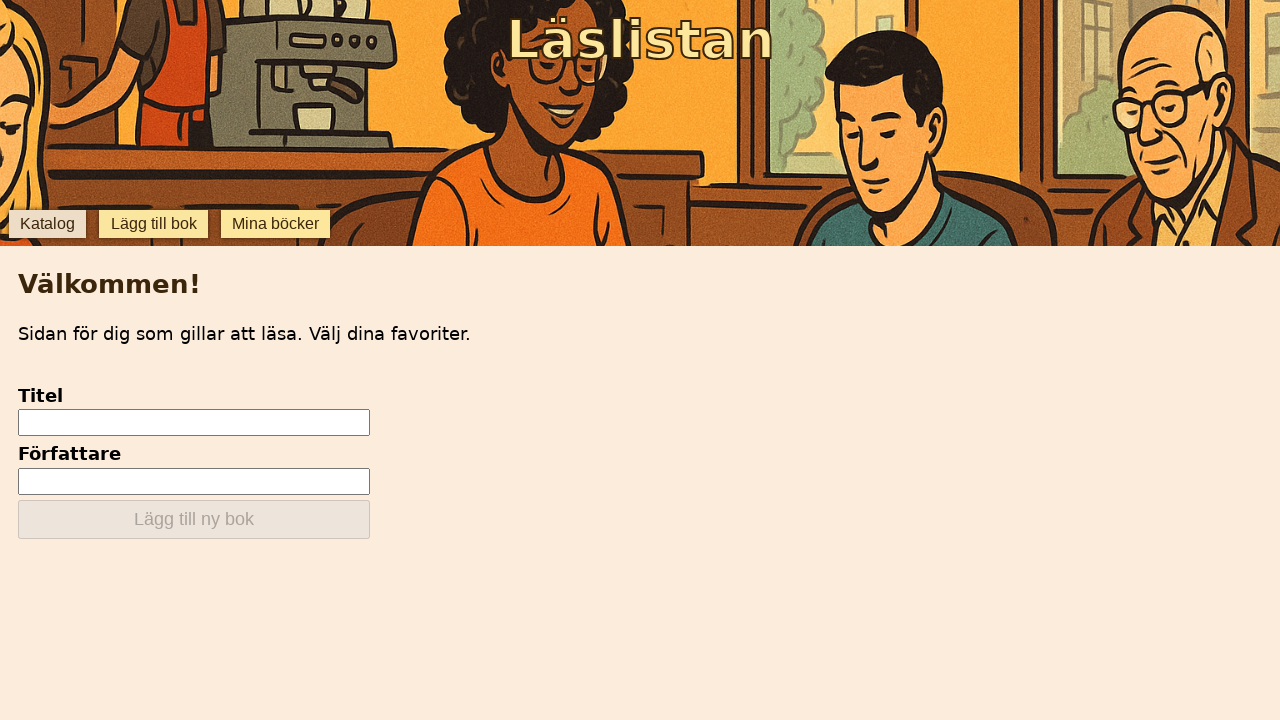

Filled title field with 'Testbok', leaving author empty on internal:testid=[data-testid="add-input-title"s]
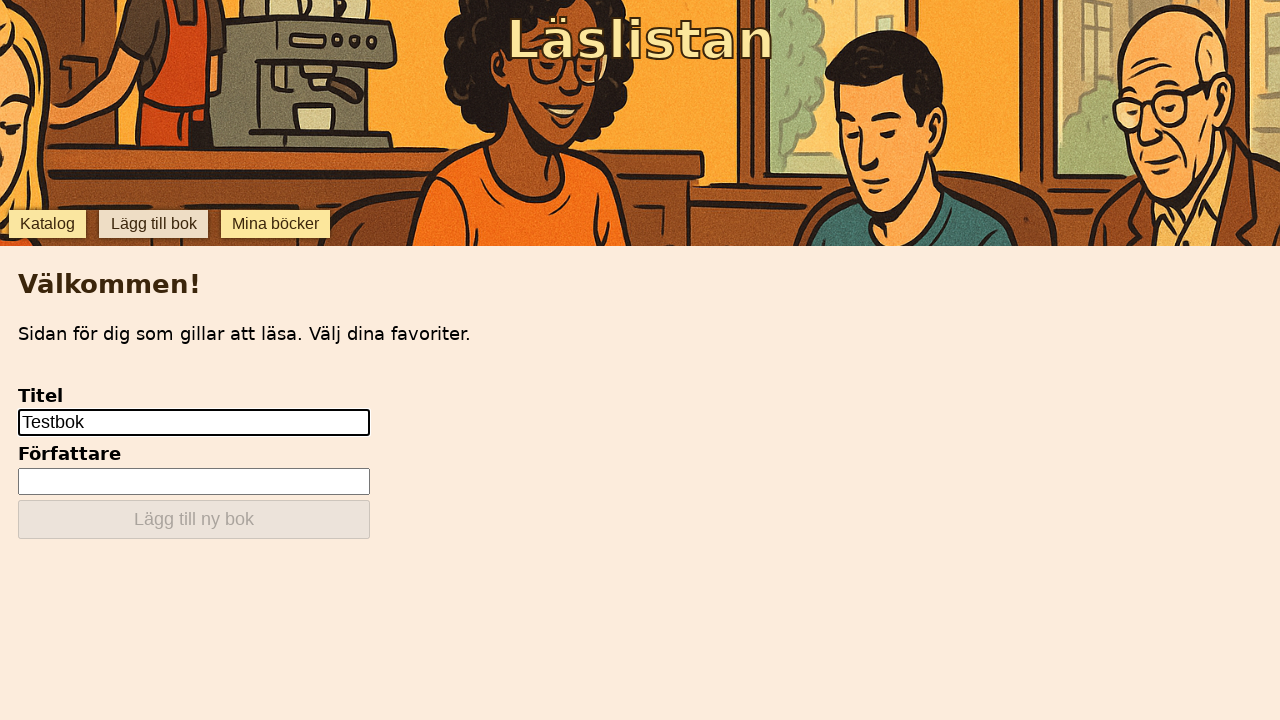

Verified that save button 'Lägg till ny bok' is disabled when author is missing
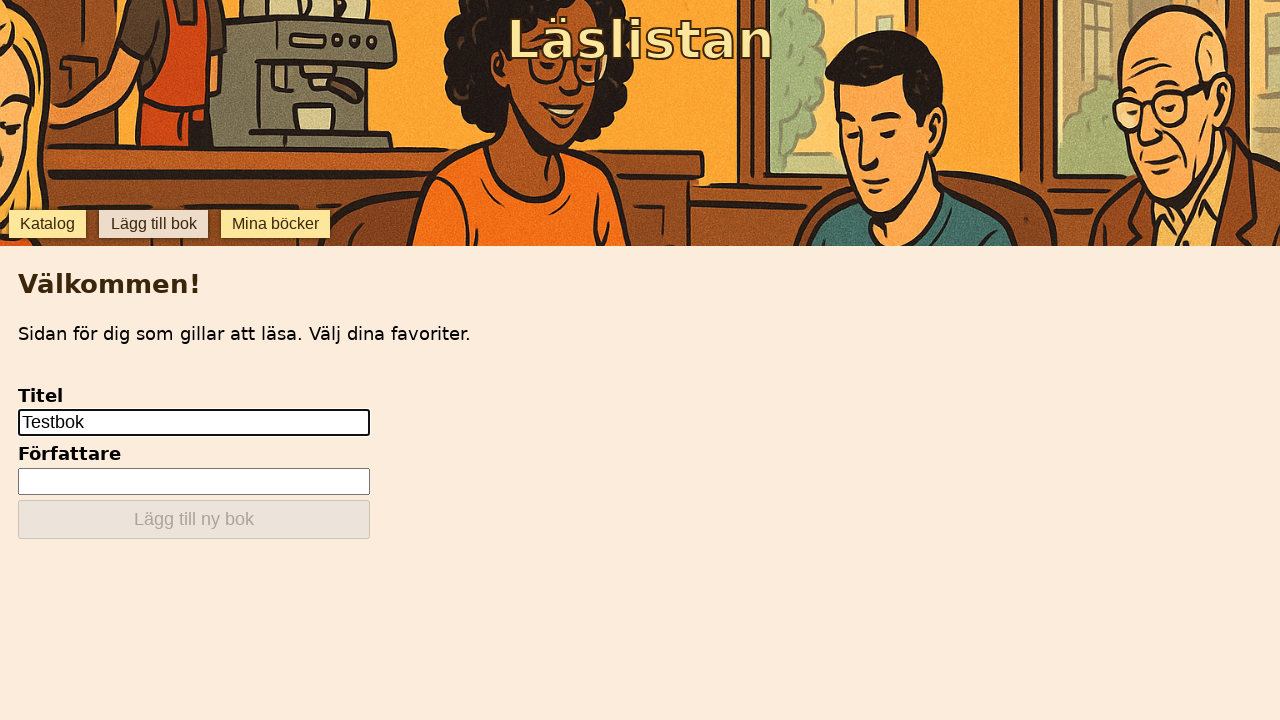

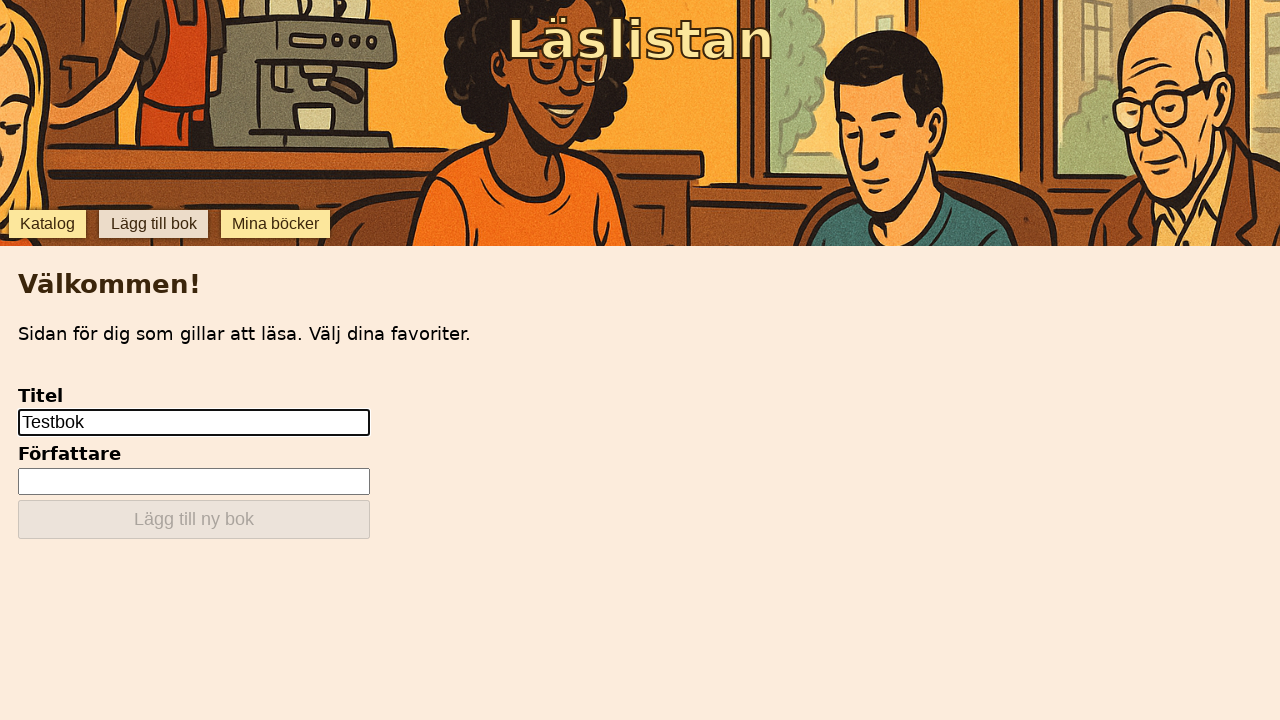